Tests opening and switching to a new tab by clicking a link that opens in a new window

Starting URL: https://kitchen.applitools.com/ingredients/links

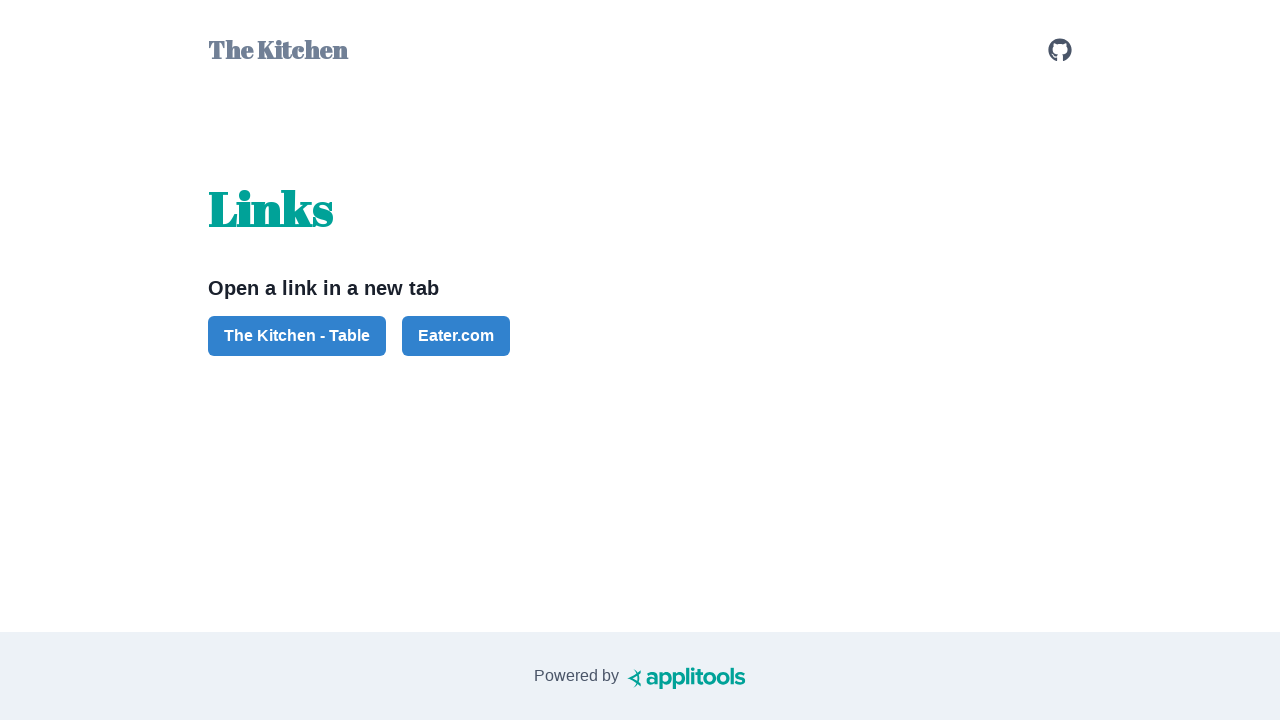

Clicked link that opens in new tab at (297, 336) on #button-the-kitchen-table
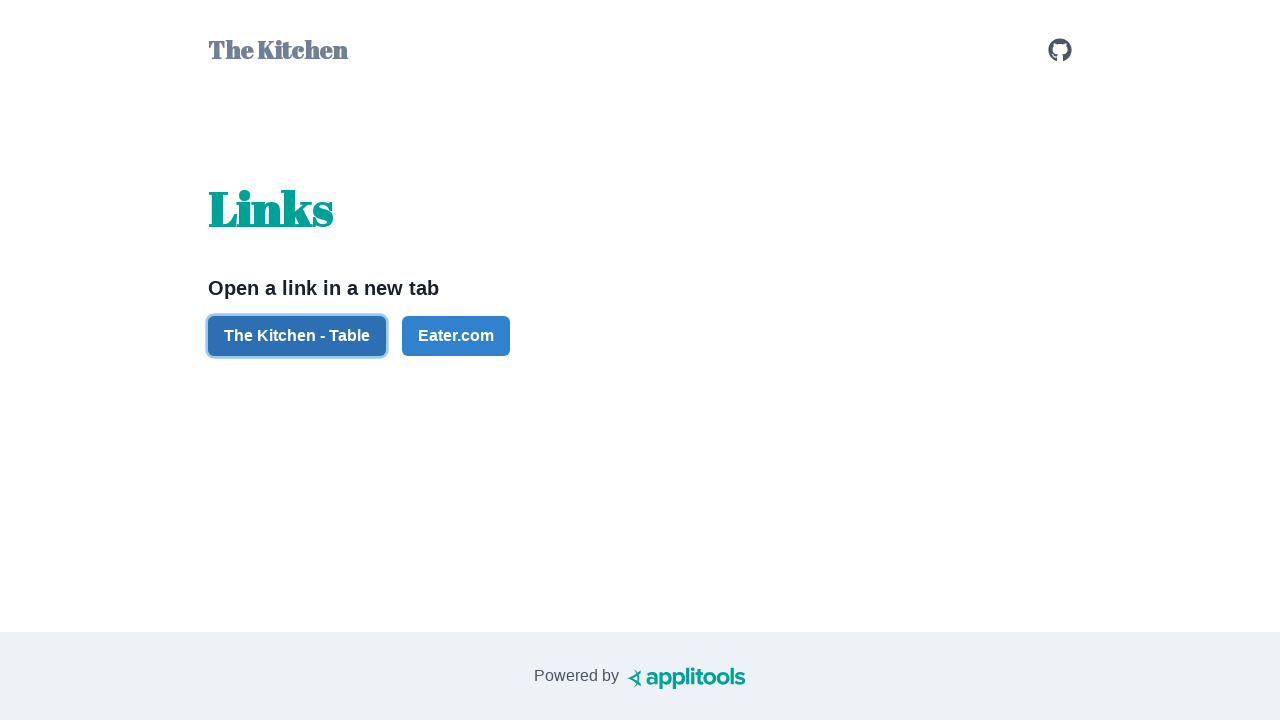

New tab opened and captured
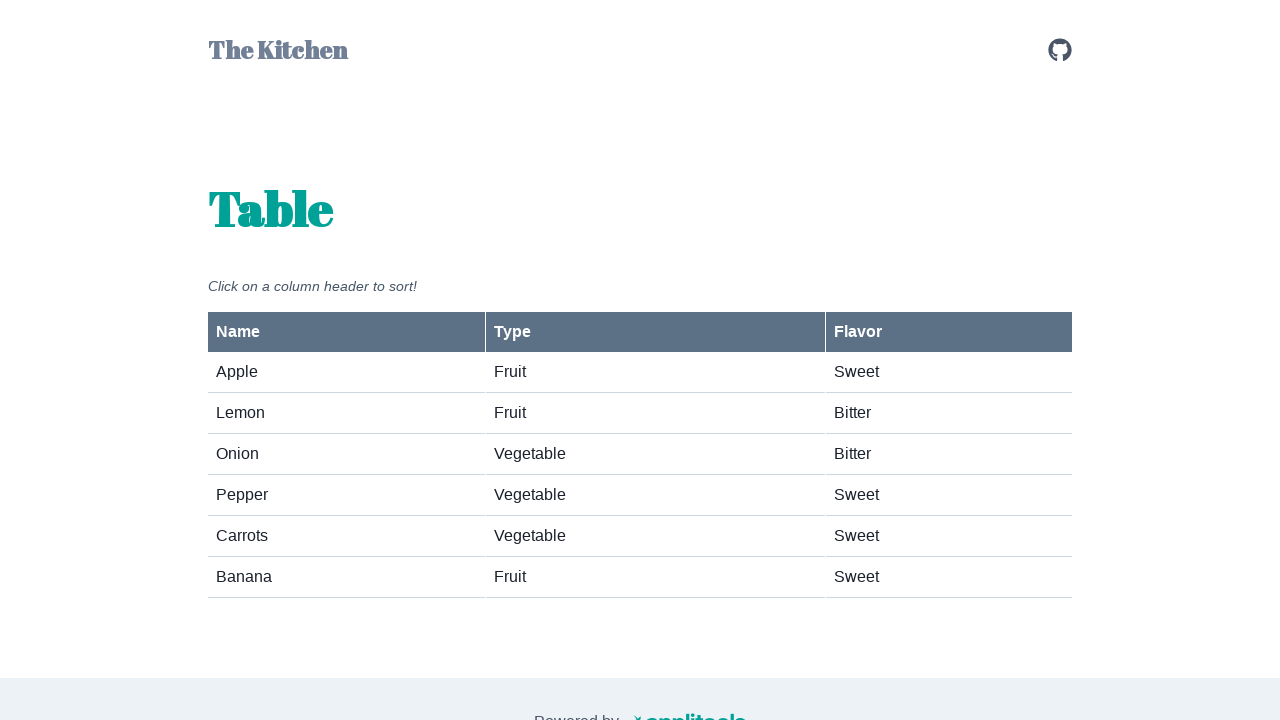

Verified that fruits-vegetables element is displayed in new tab
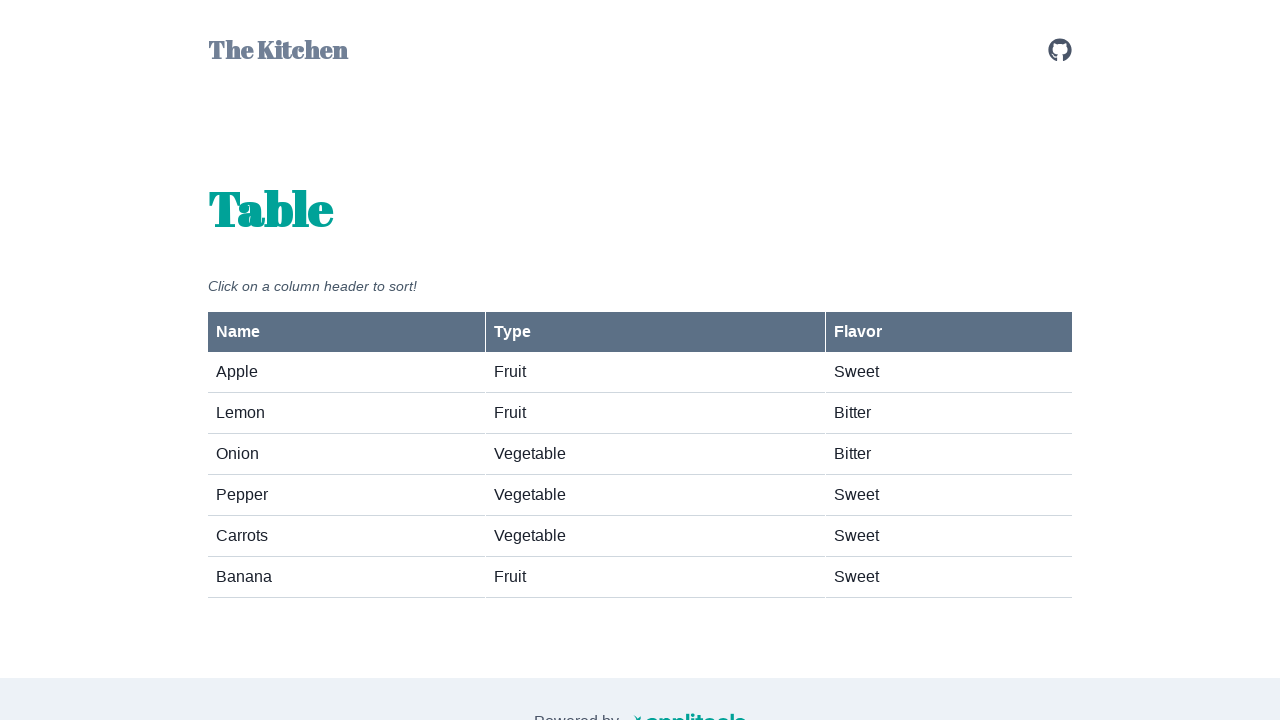

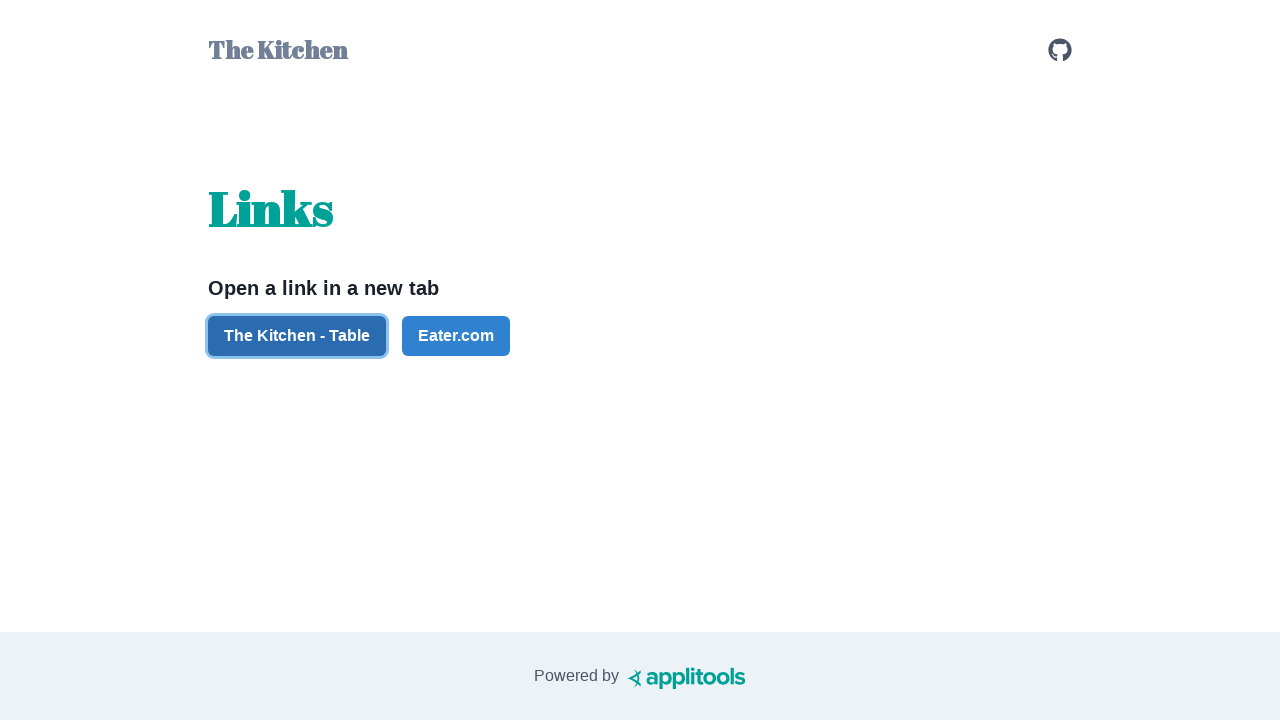